Tests navigation to the User Profile Form page by clicking the Add Profile button

Starting URL: https://ashean.github.io/very_good_test/

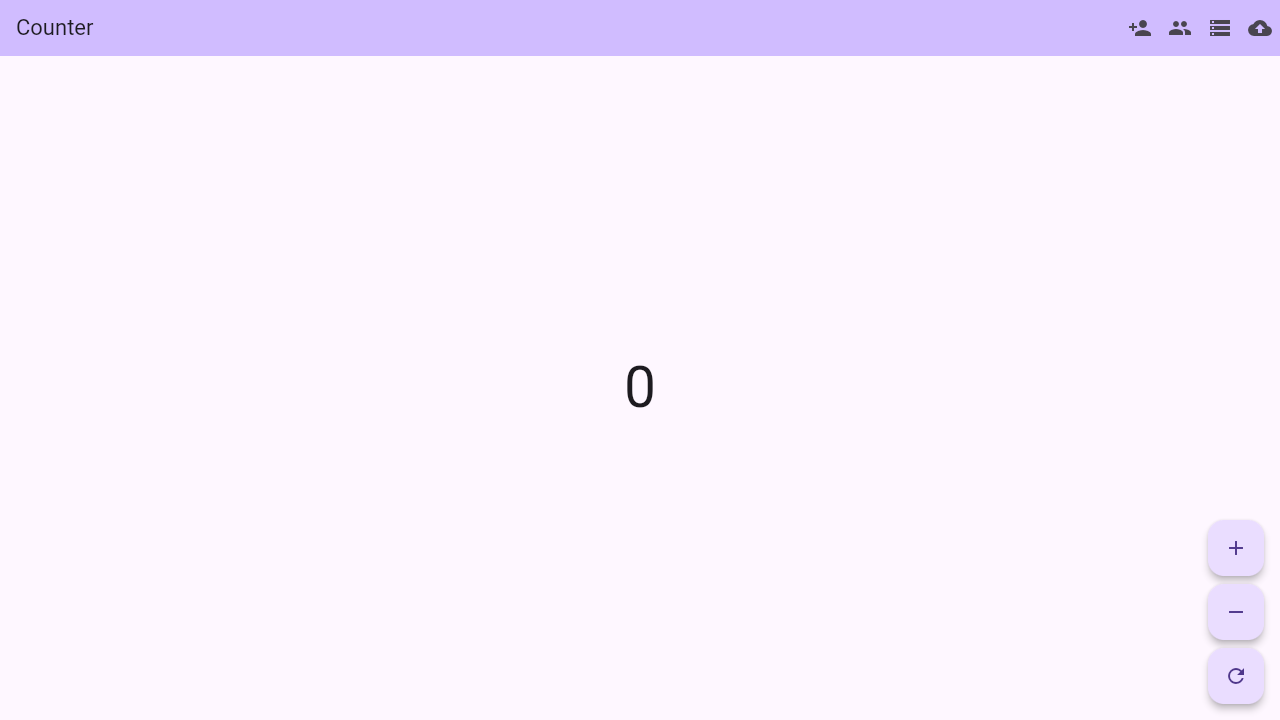

Waited for network idle load state
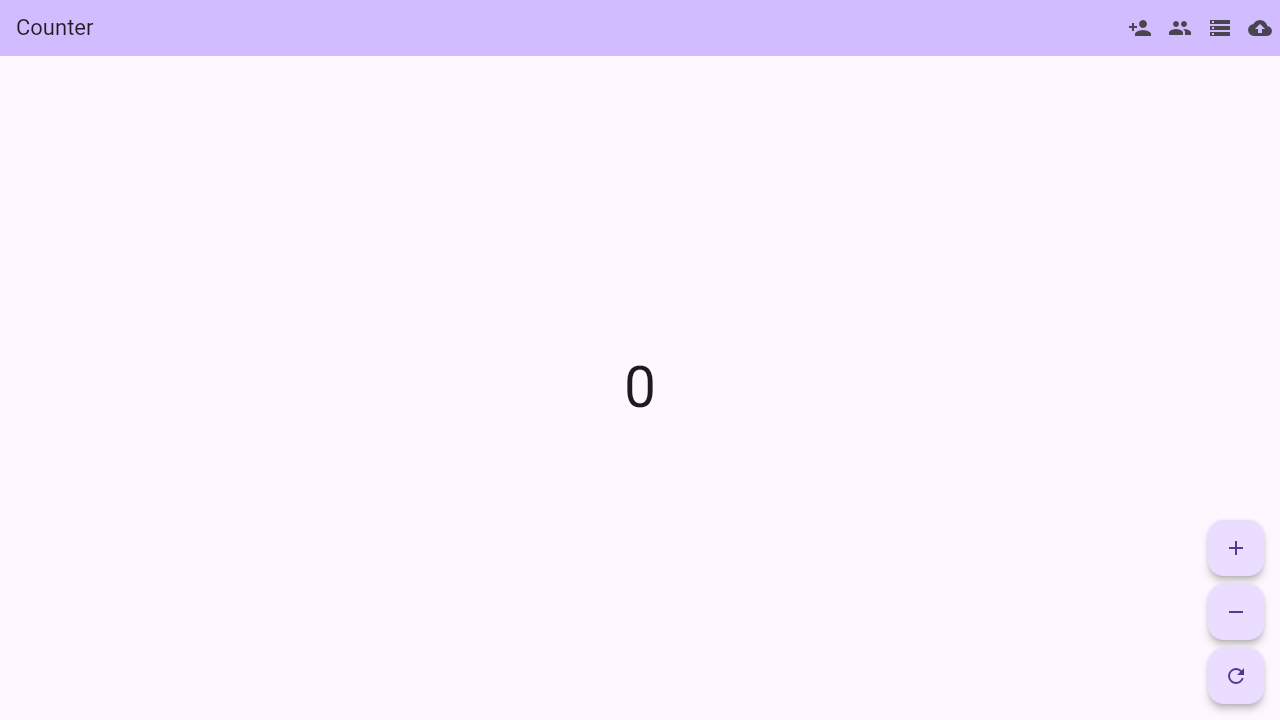

Waited 5 seconds for Flutter to fully load
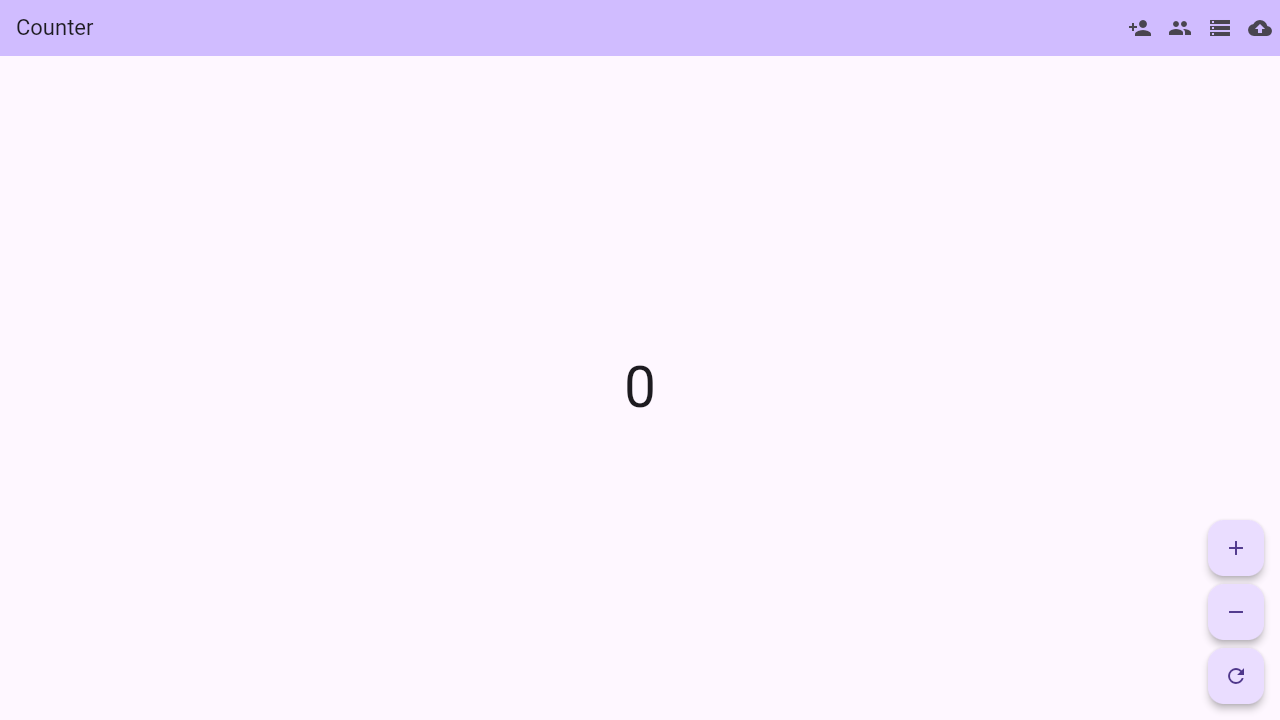

Located the Add Profile button
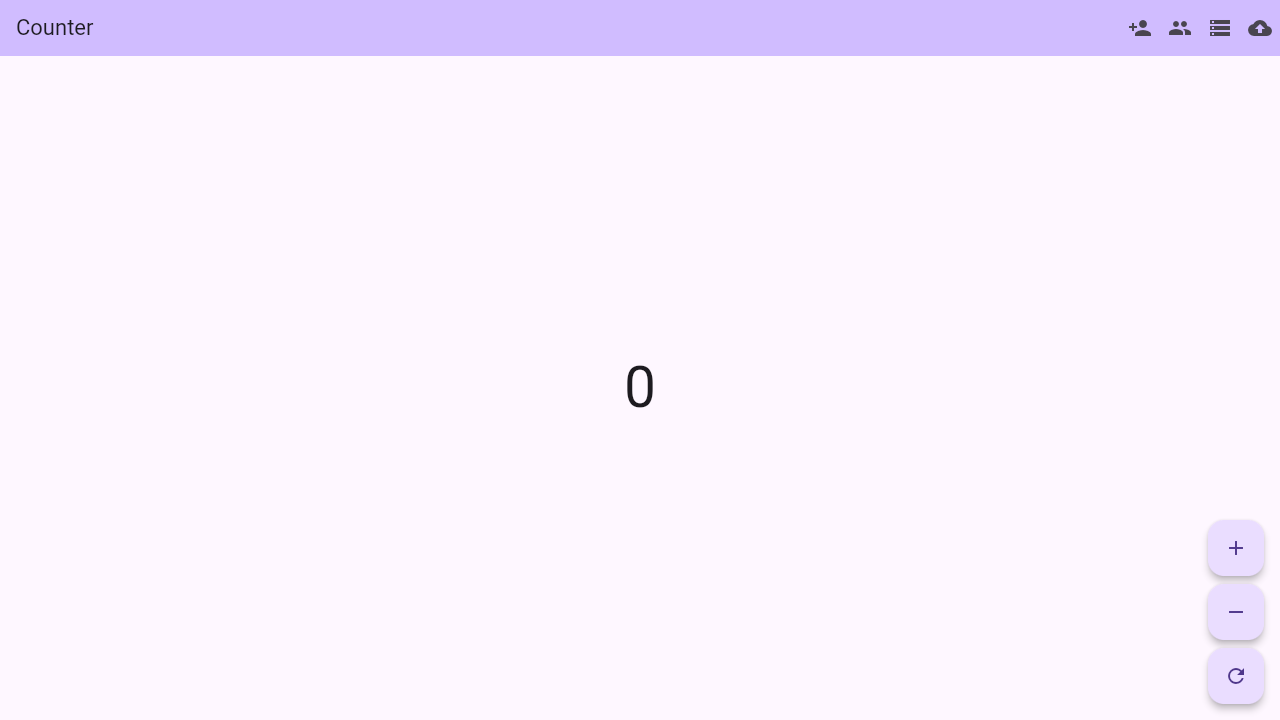

Clicked the Add Profile button at (1140, 28) on #flt-semantic-node-7
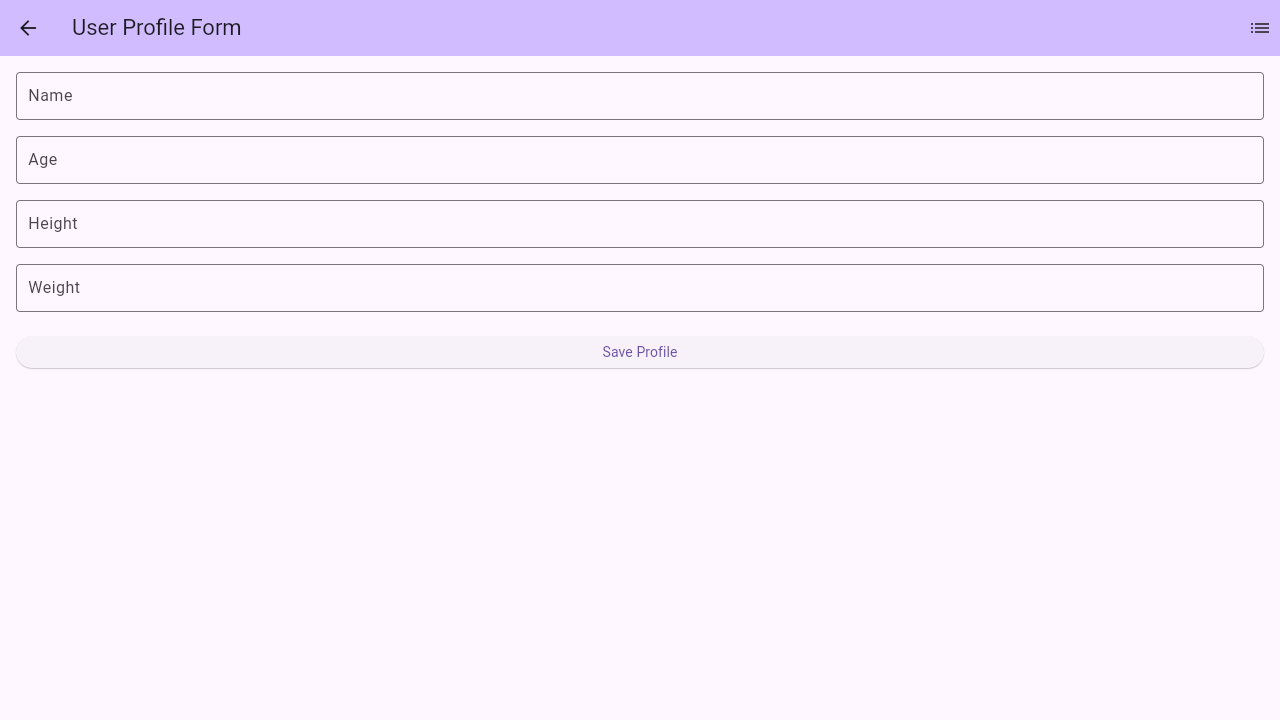

Waited 3 seconds for page navigation
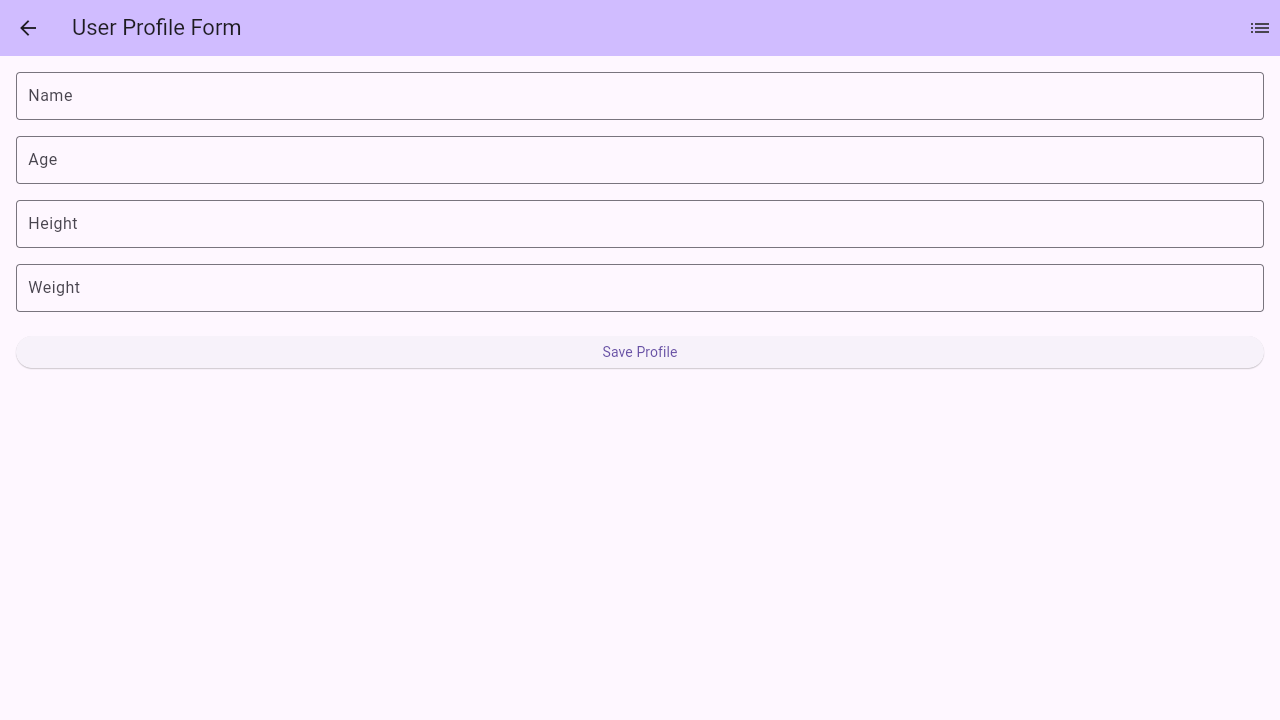

Retrieved page text content
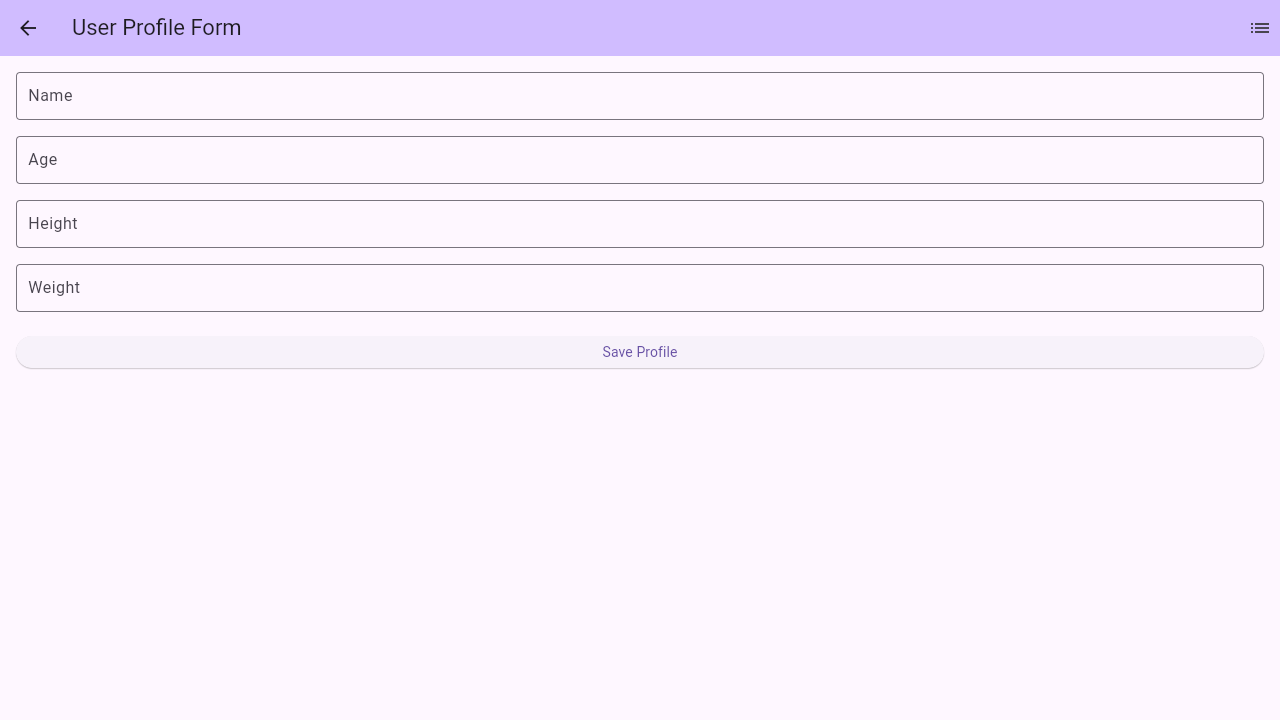

Verified 'User Profile Form' text is present on the page
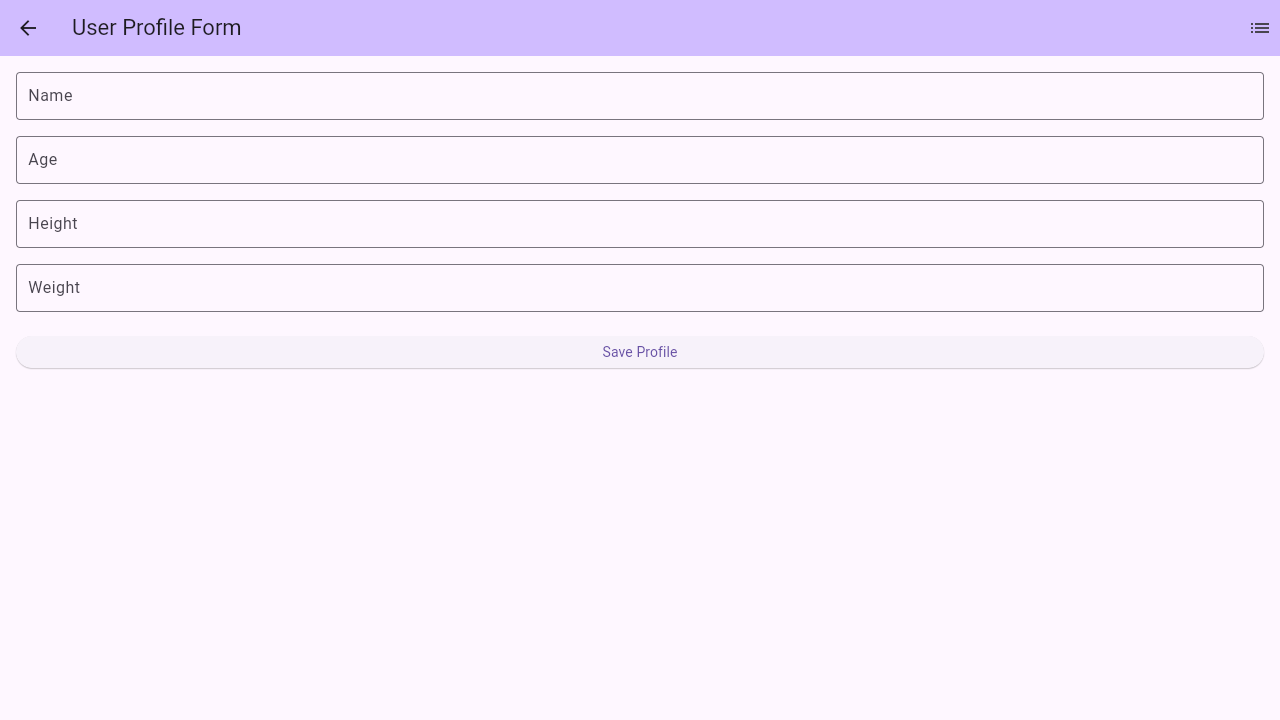

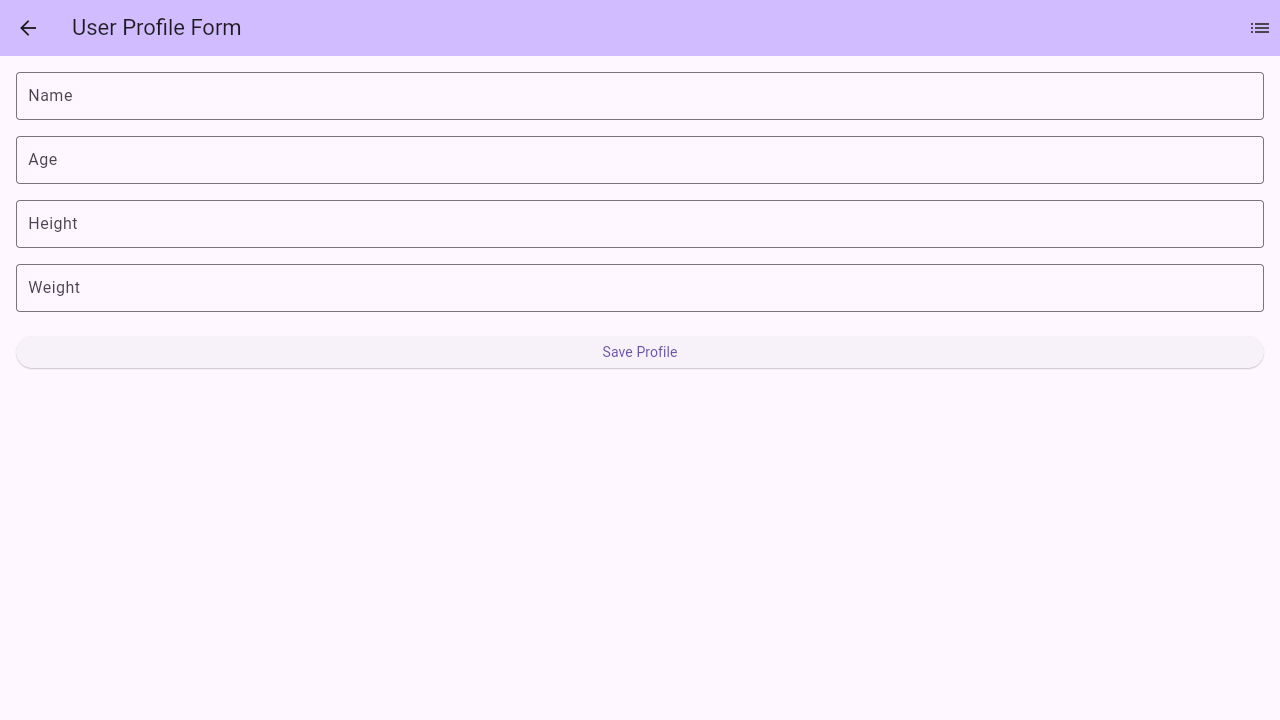